Searches for specific products in an e-commerce catalog and adds them to the cart by matching product names dynamically

Starting URL: https://rahulshettyacademy.com/seleniumPractise/

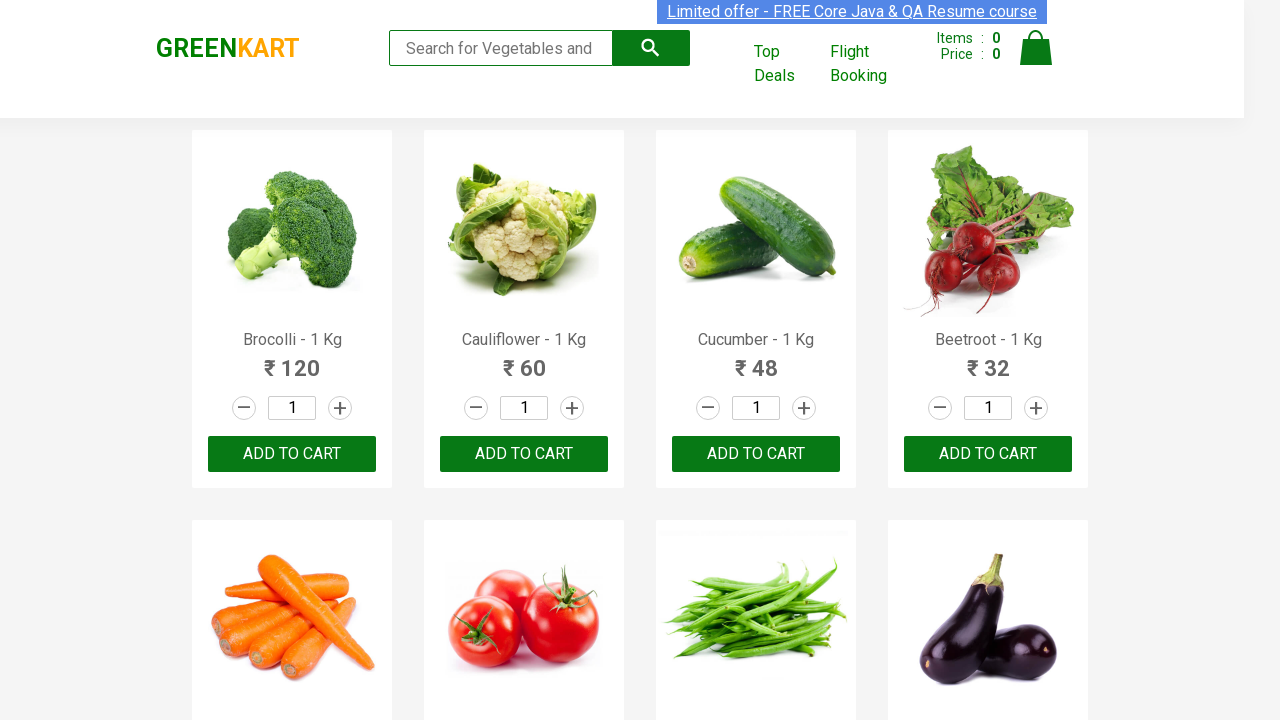

Waited for product list to load (h4.product-name selector)
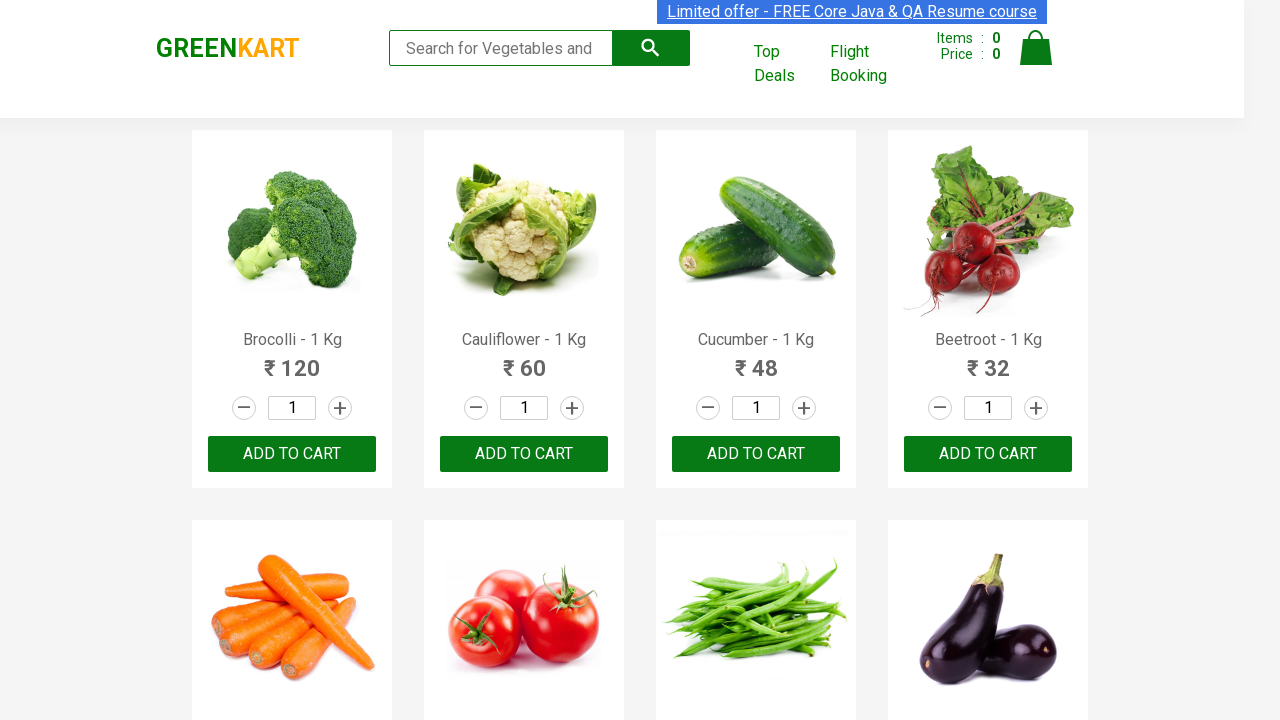

Retrieved all product elements from the catalog
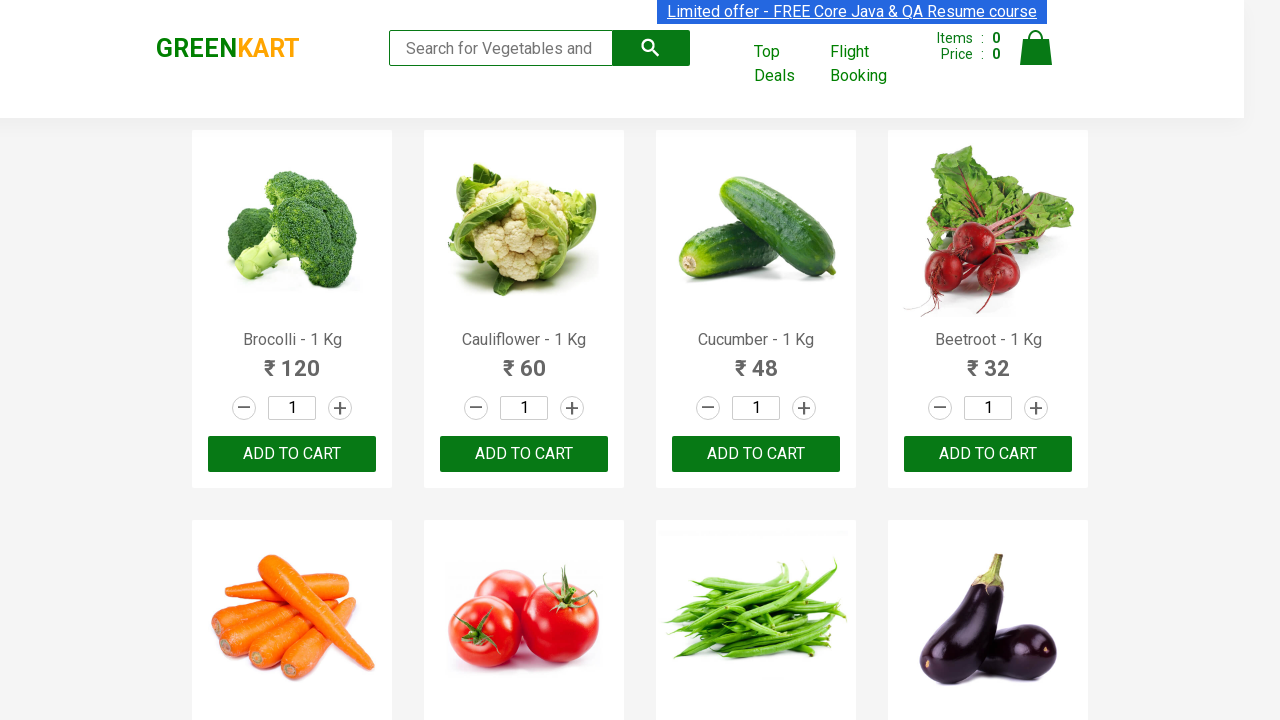

Added 'Brocolli' to cart (product index 0) at (292, 454) on xpath=//div[@class='product-action']/button >> nth=0
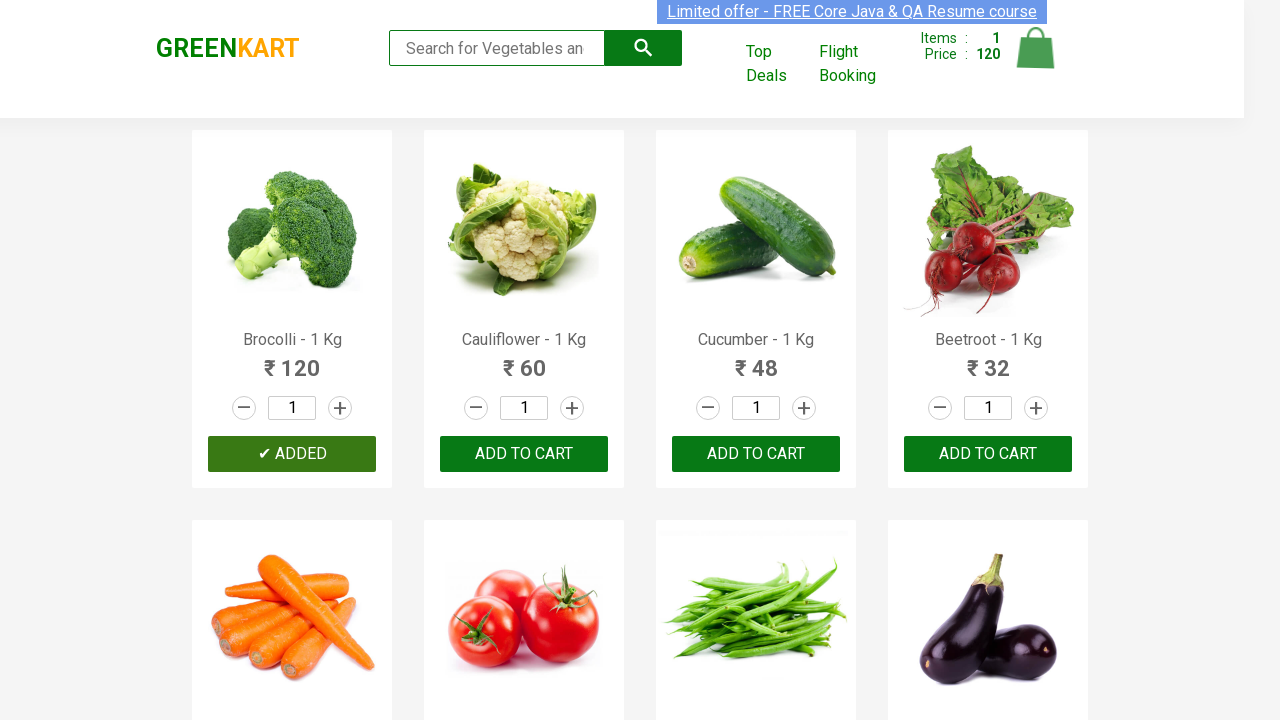

Added 'Cucumber' to cart (product index 2) at (756, 454) on xpath=//div[@class='product-action']/button >> nth=2
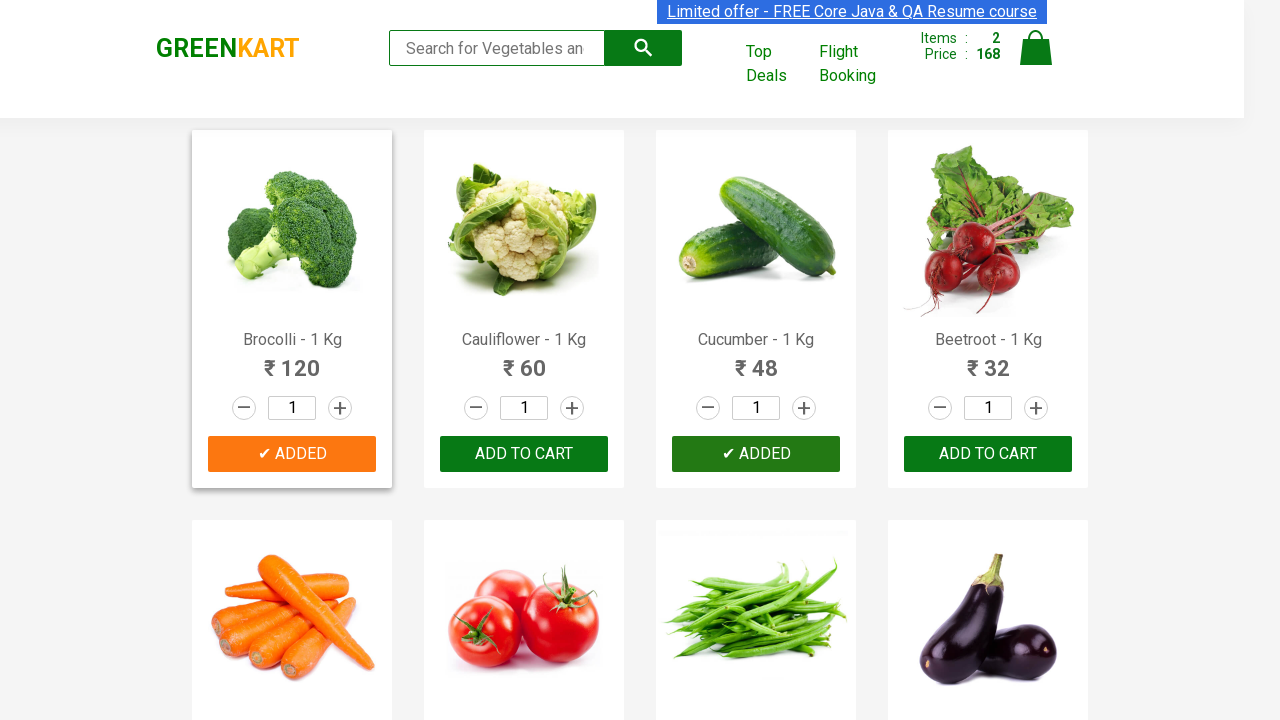

Added 'Beetroot' to cart (product index 3) at (988, 454) on xpath=//div[@class='product-action']/button >> nth=3
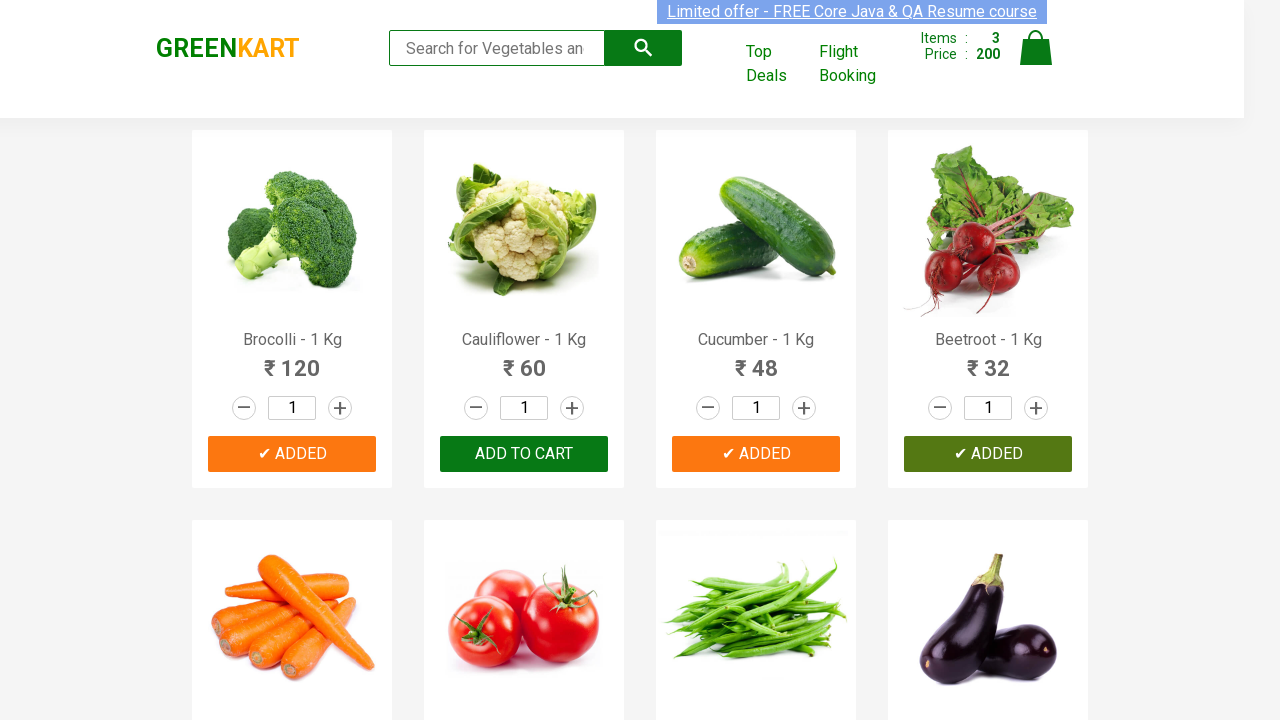

Successfully added all 3 required items to cart
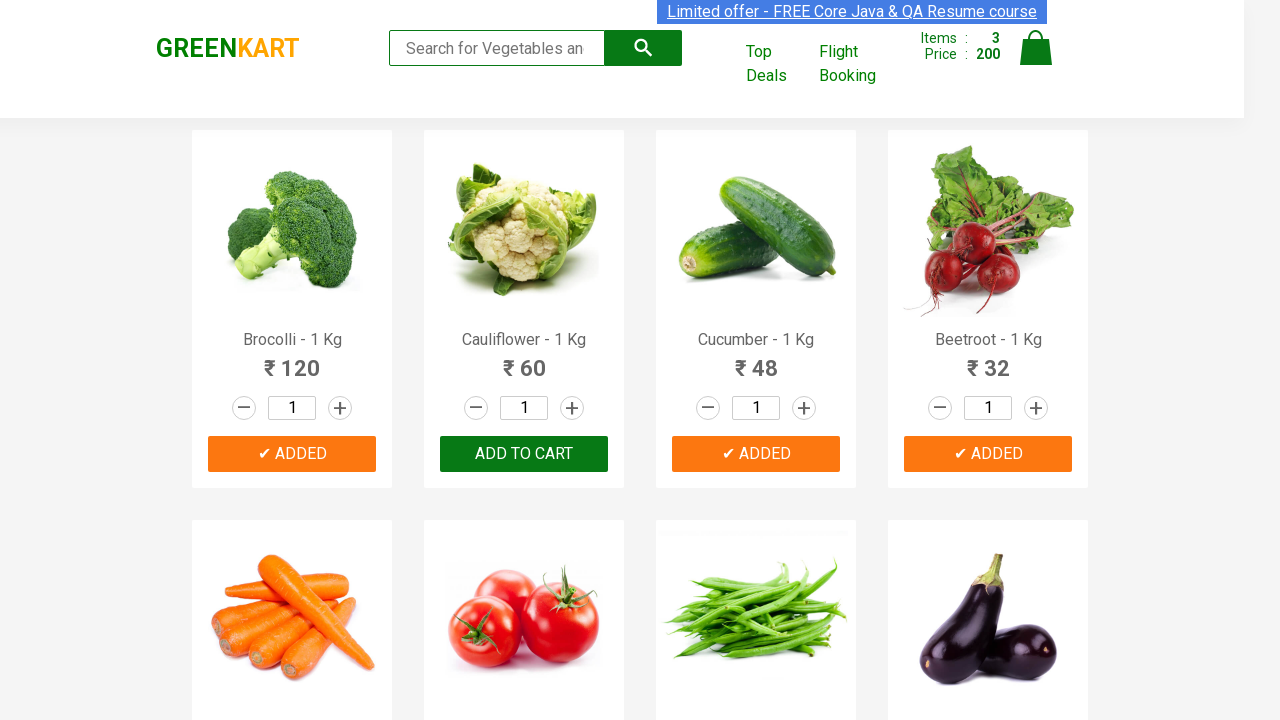

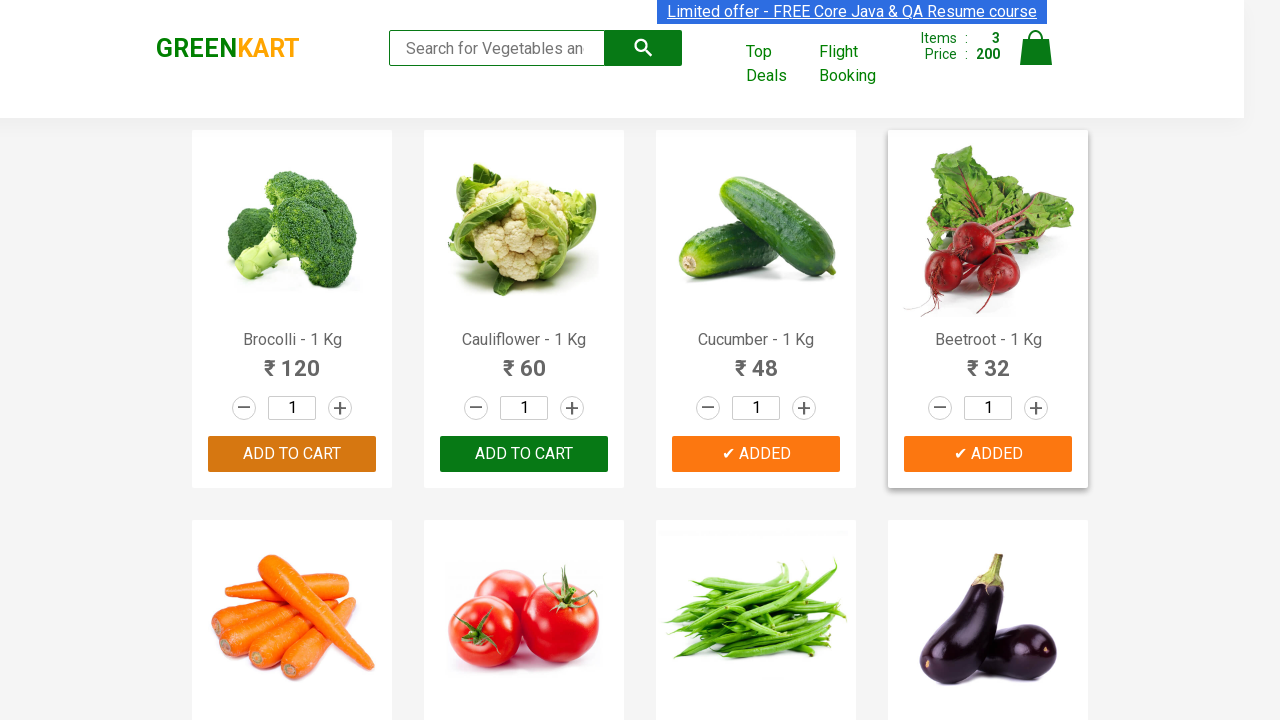